Tests drag and drop functionality by dragging an element onto a droppable target and verifying the drop was successful

Starting URL: https://seleniumui.moderntester.pl/droppable.php

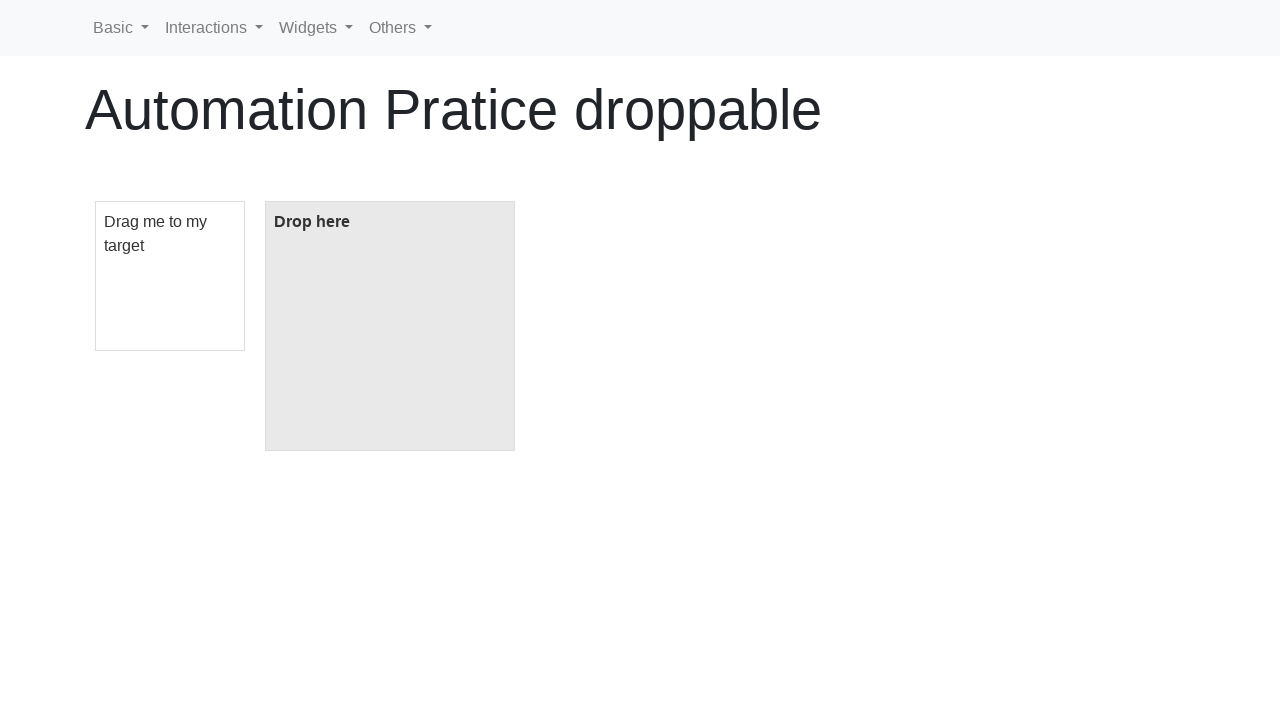

Navigated to drag and drop test page
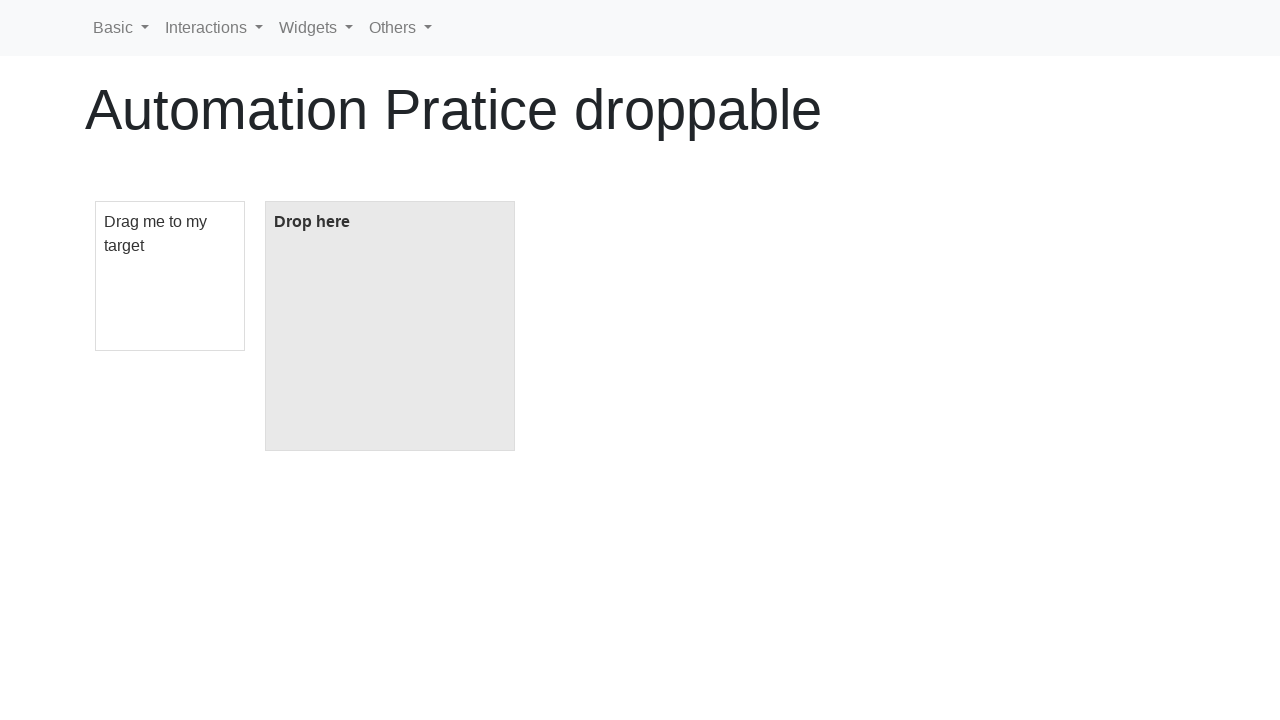

Located draggable element
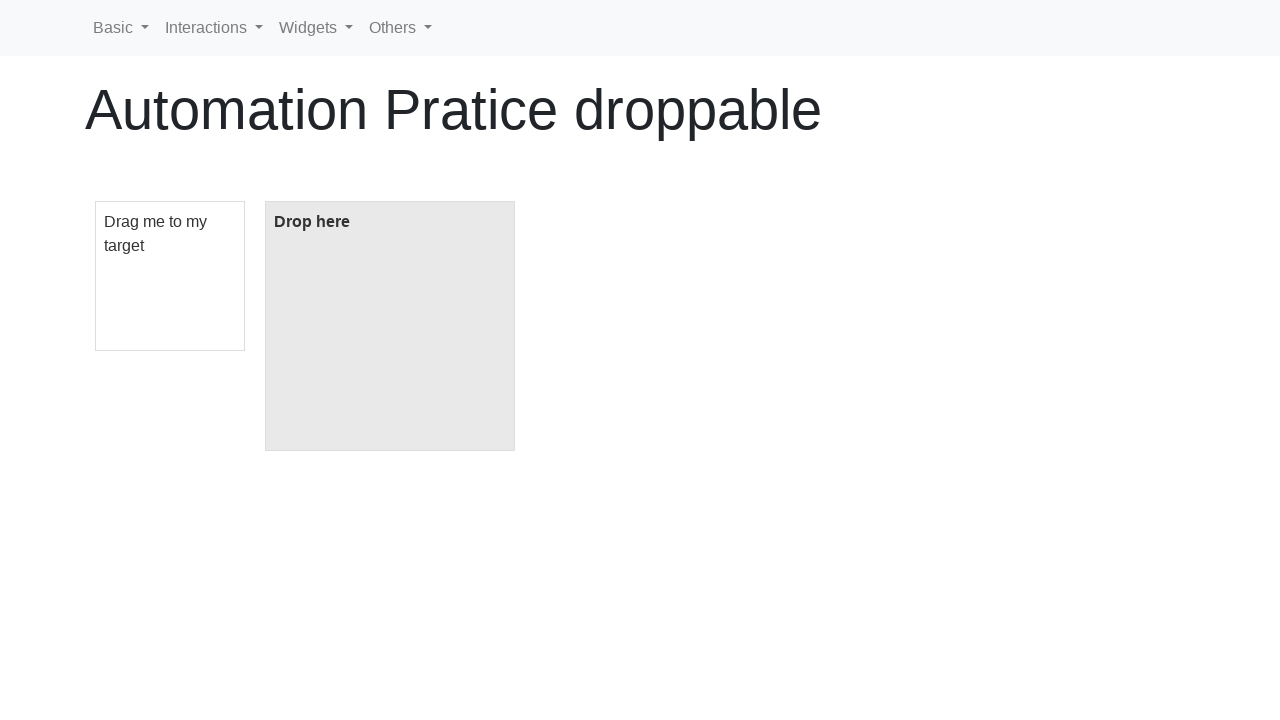

Located droppable target element
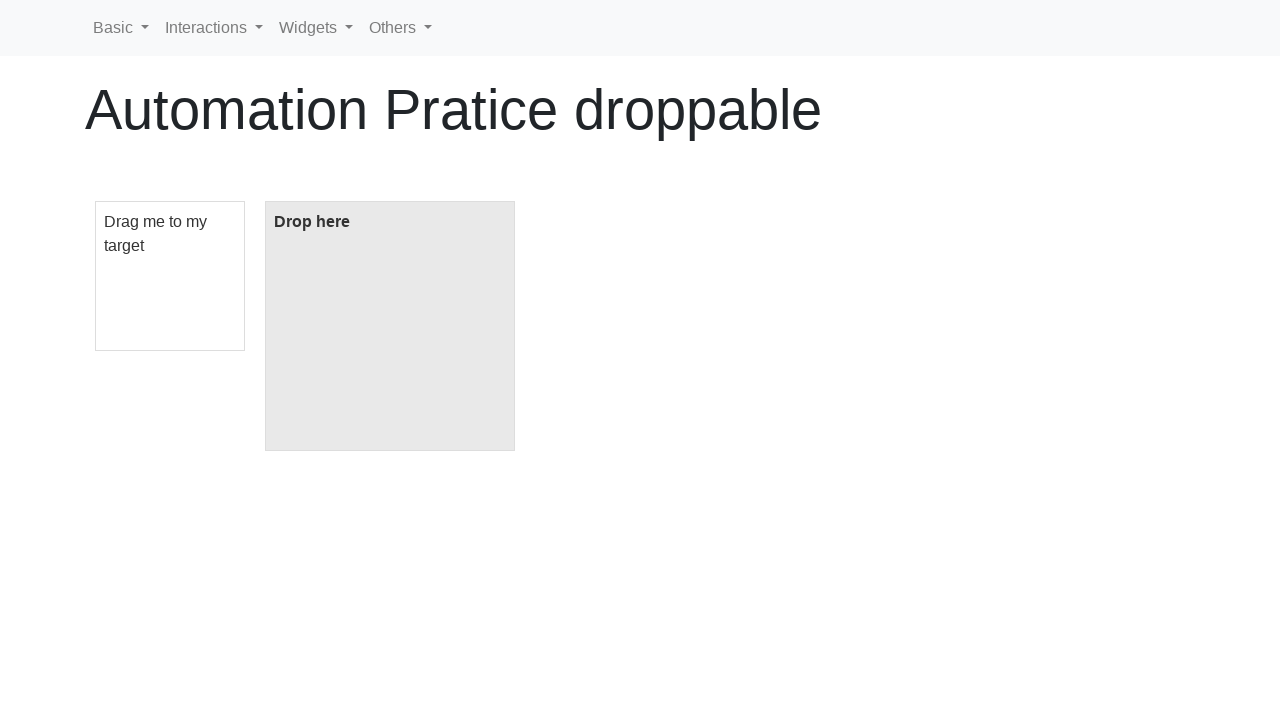

Dragged element onto droppable target at (390, 326)
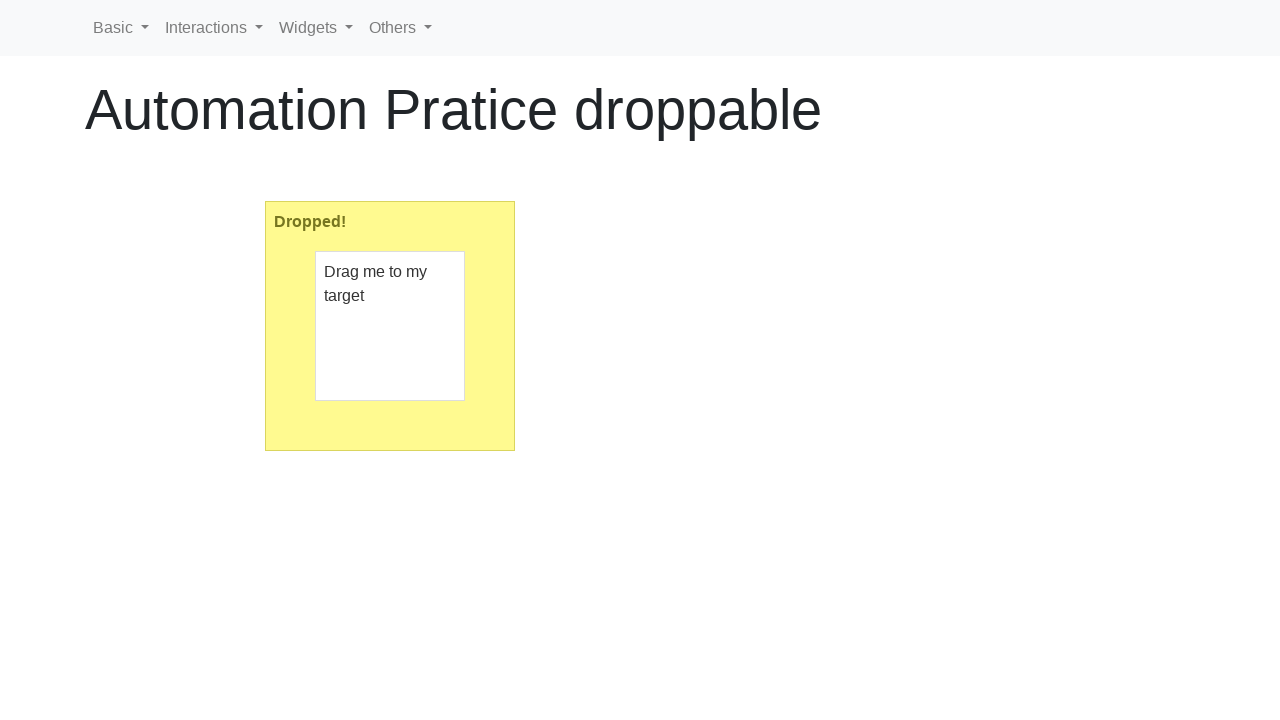

Verified drop was successful - 'Dropped!' message displayed
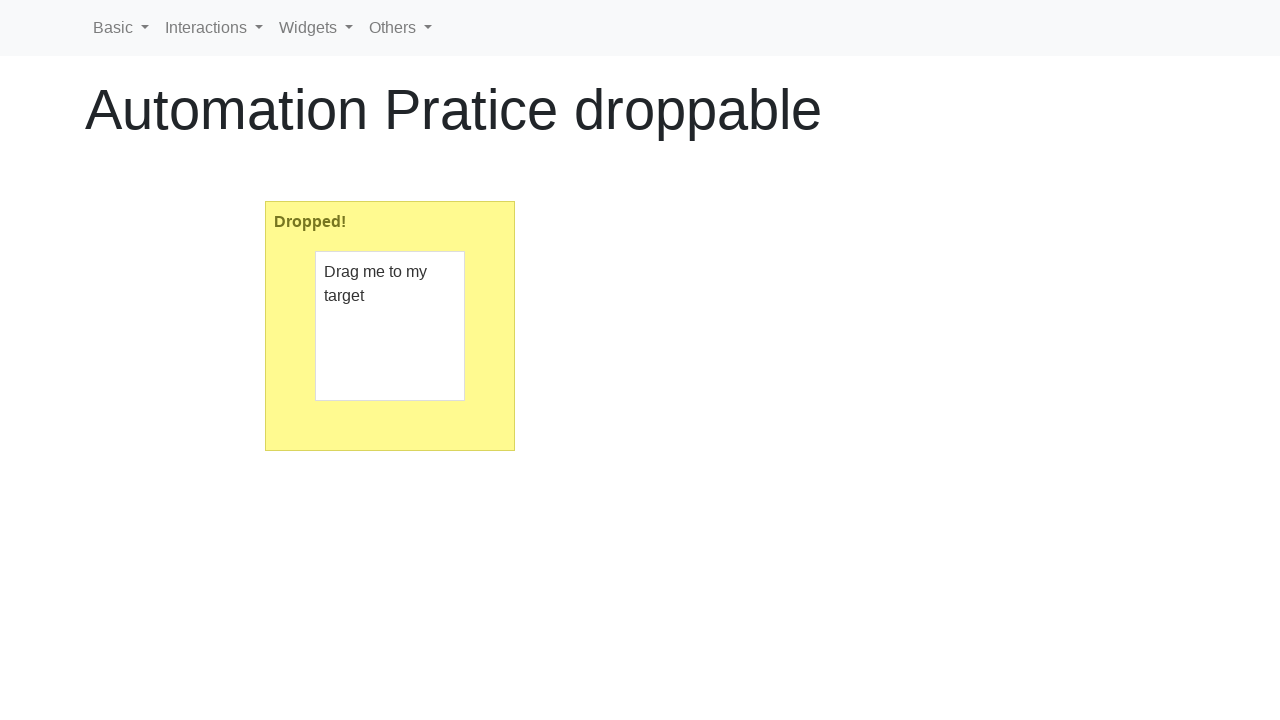

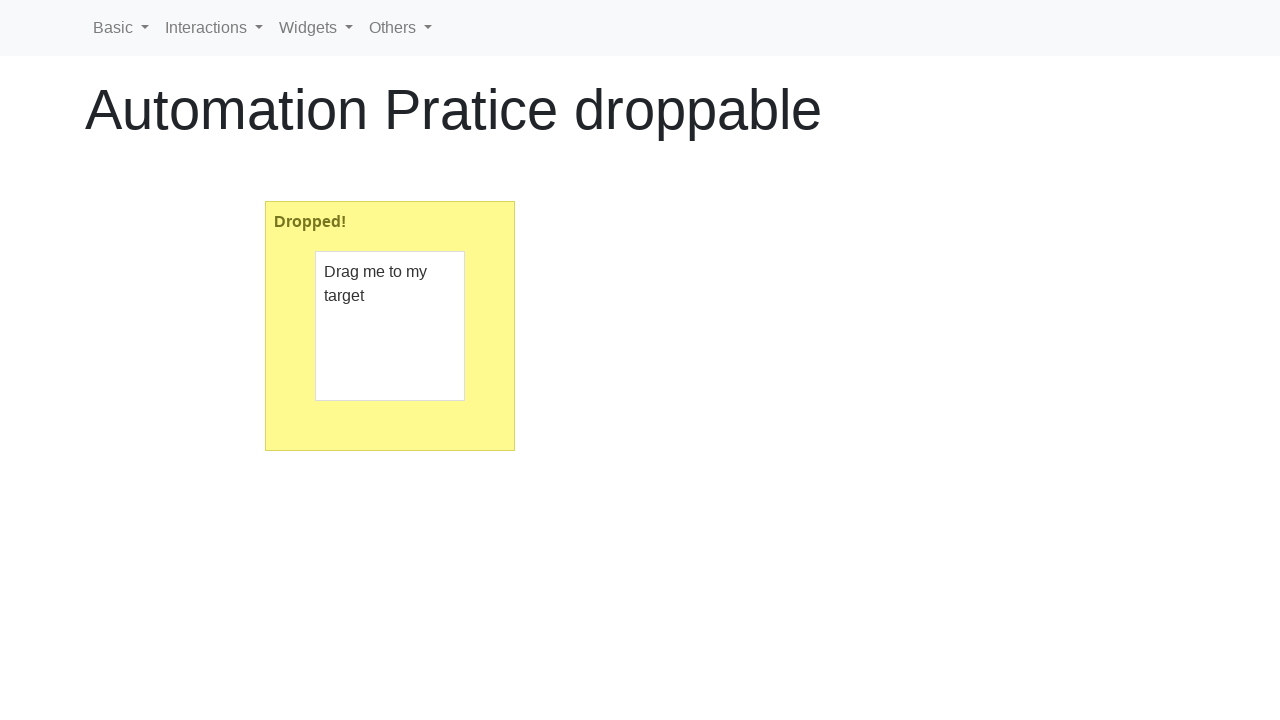